Tests various form elements on a practice automation page including text input, radio buttons, checkboxes, and links

Starting URL: https://rahulshettyacademy.com/AutomationPractice/

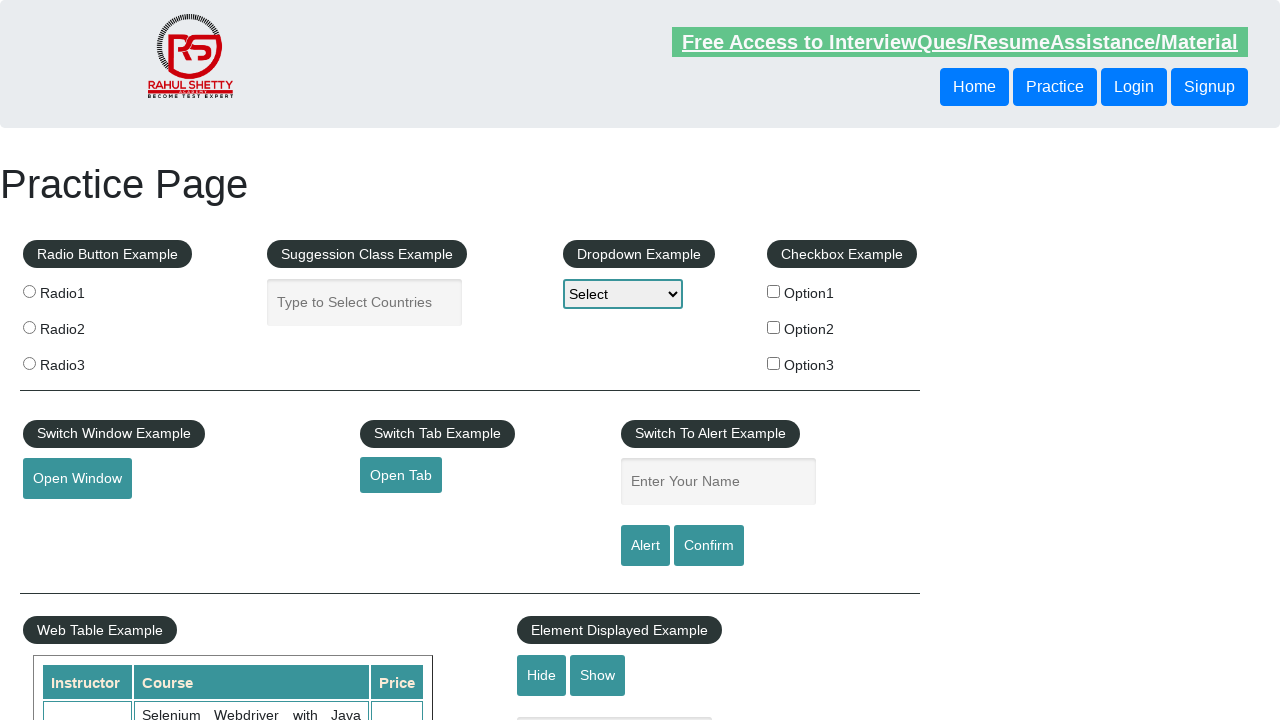

Filled autocomplete field with 'Bangladesh' on #autocomplete
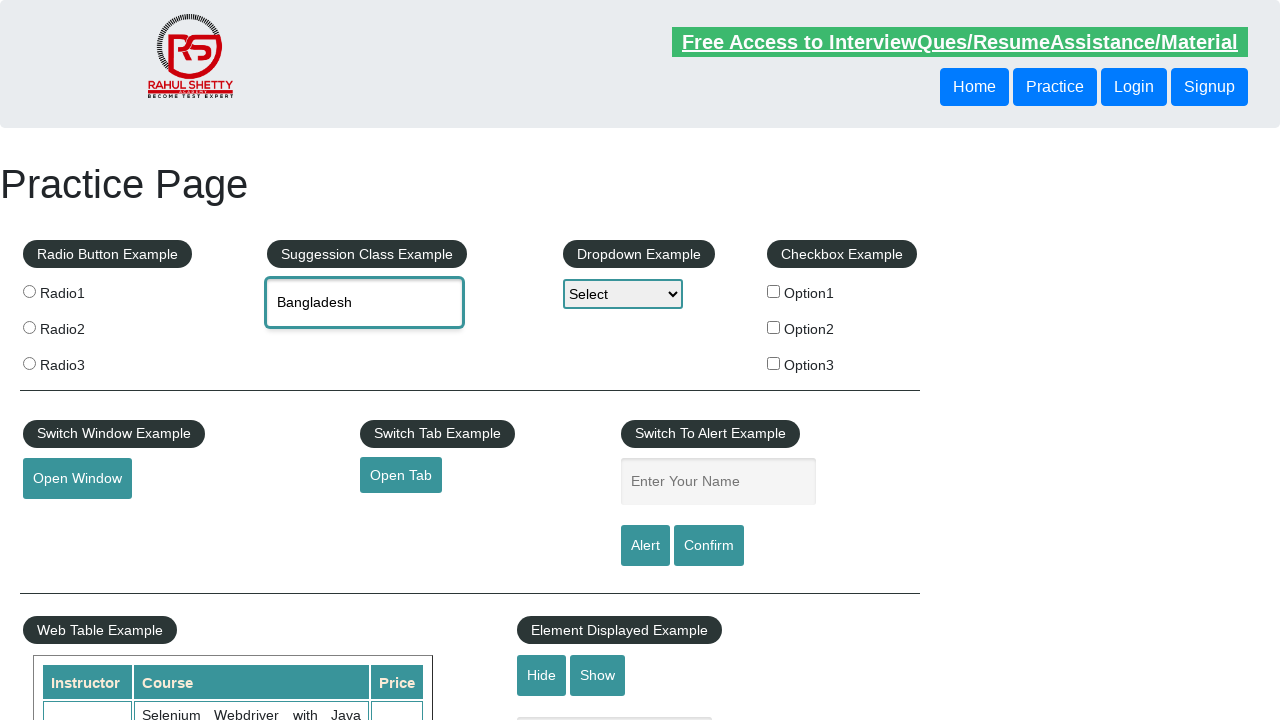

Clicked first radio button at (29, 291) on input[name='radioButton']
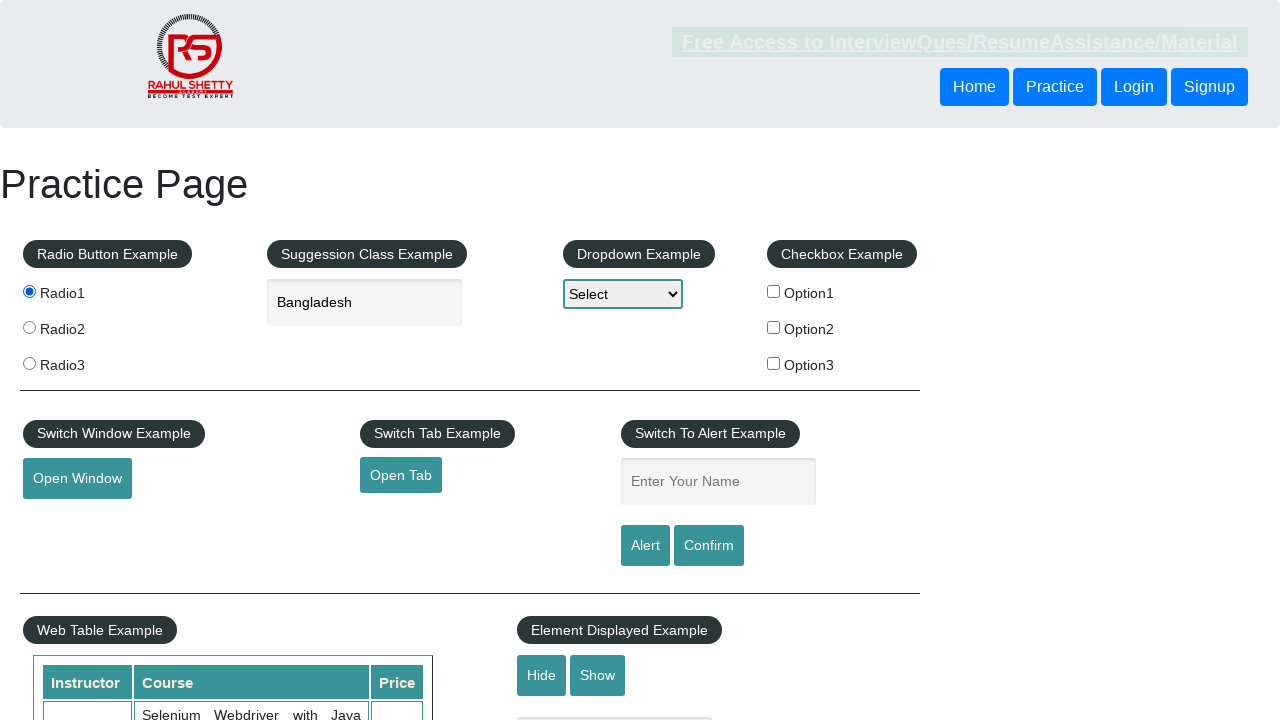

Clicked second radio button using CSS selector at (29, 327) on input[value='radio2']
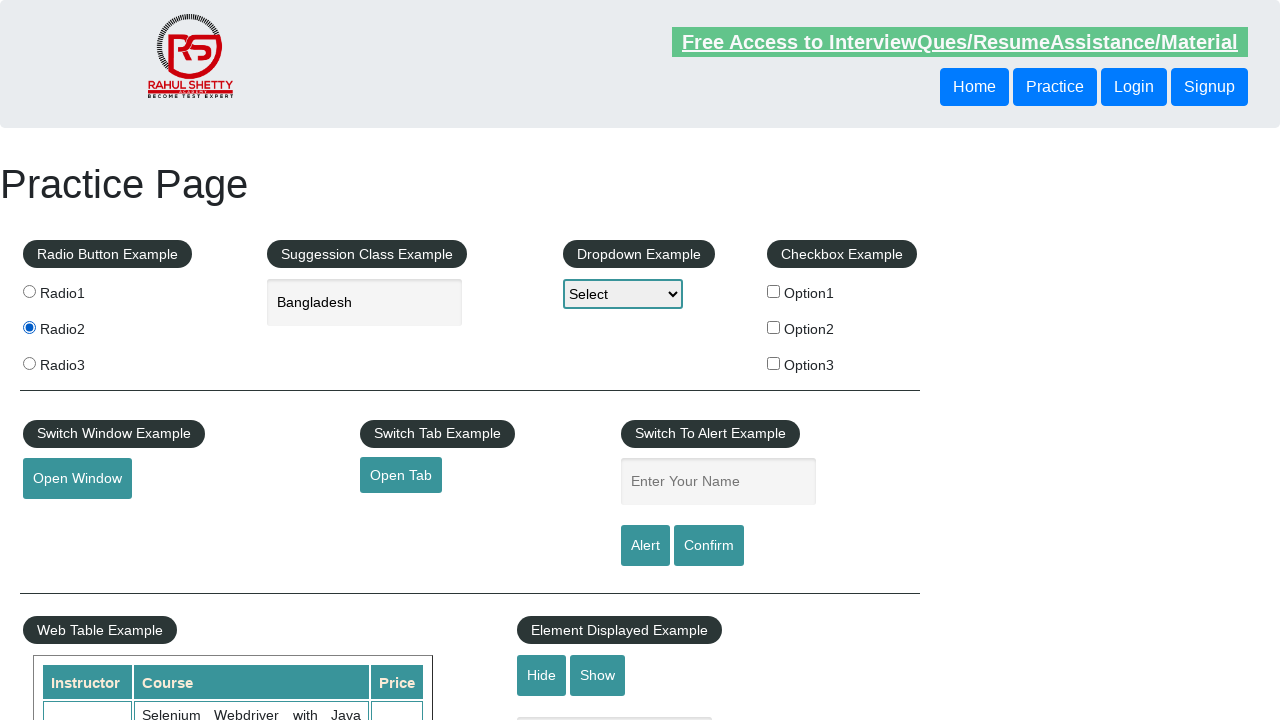

Clicked third radio button using value attribute at (29, 363) on input[value='radio3']
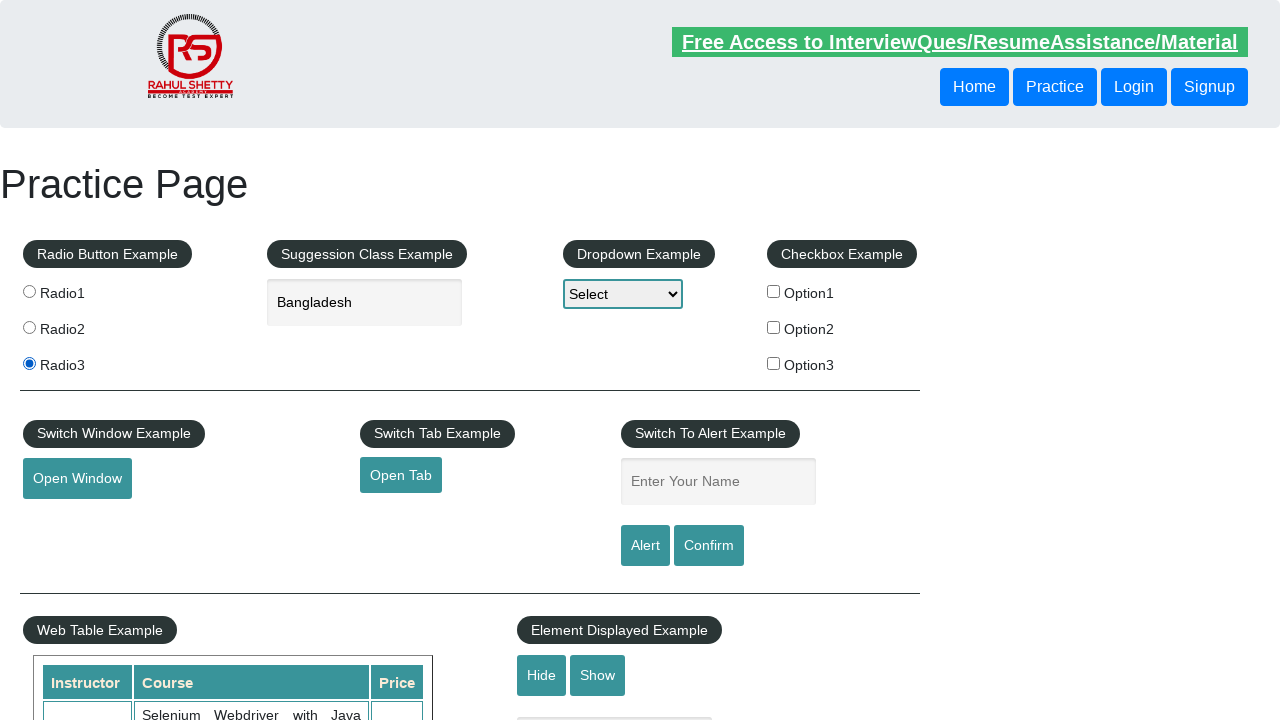

Clicked first checkbox option at (774, 291) on #checkBoxOption1
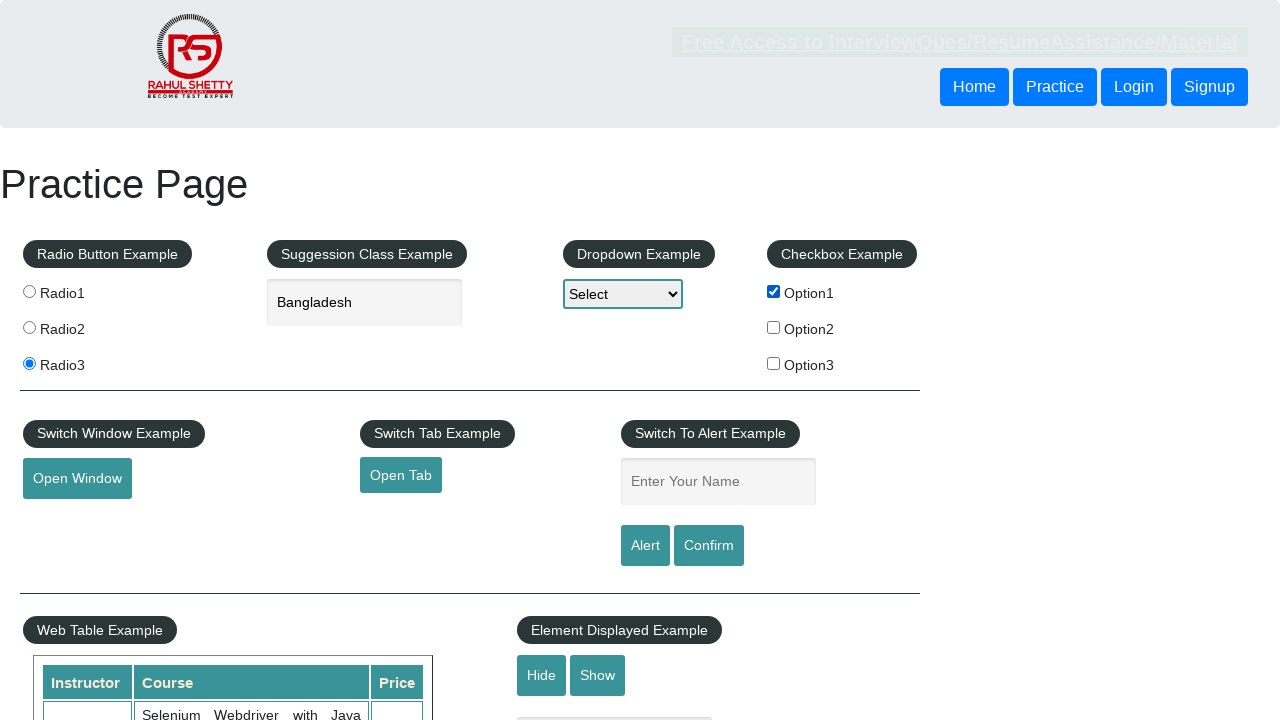

Clicked on h1 heading element at (640, 184) on h1
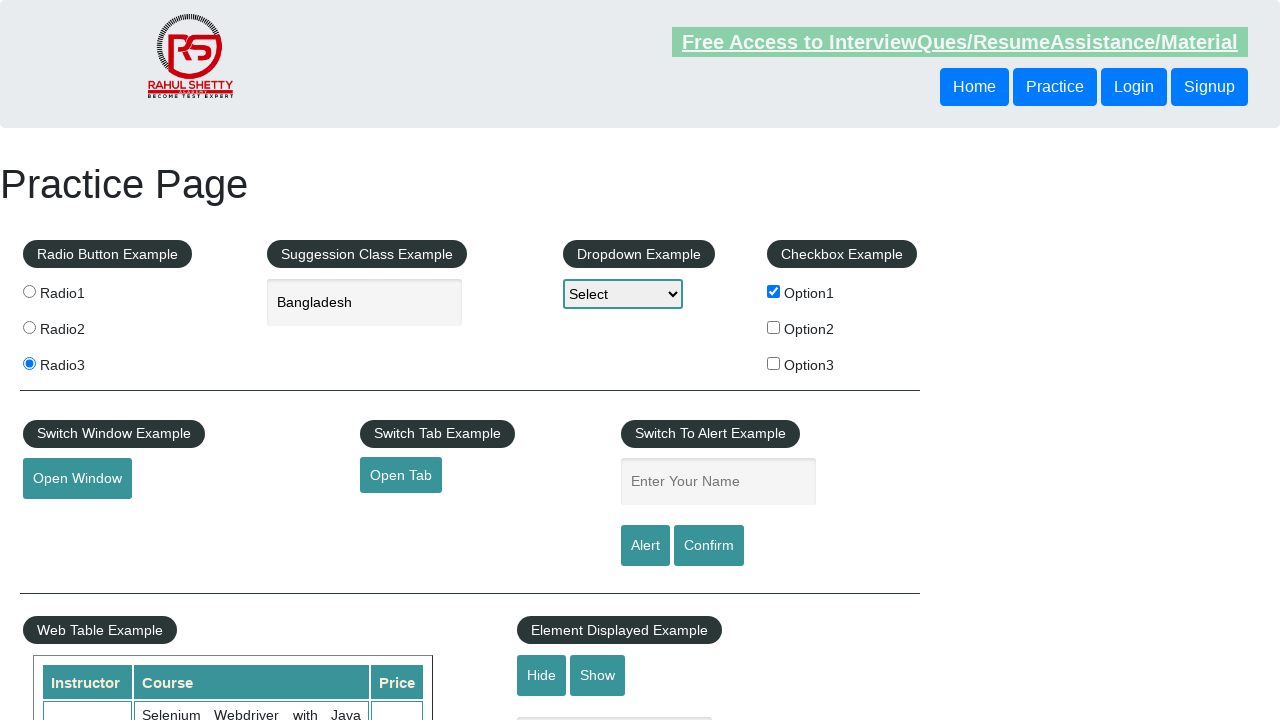

Clicked on link for InterviewQues/ResumeAssistance/Material at (960, 42) on text=InterviewQues/ResumeAssistance/Material
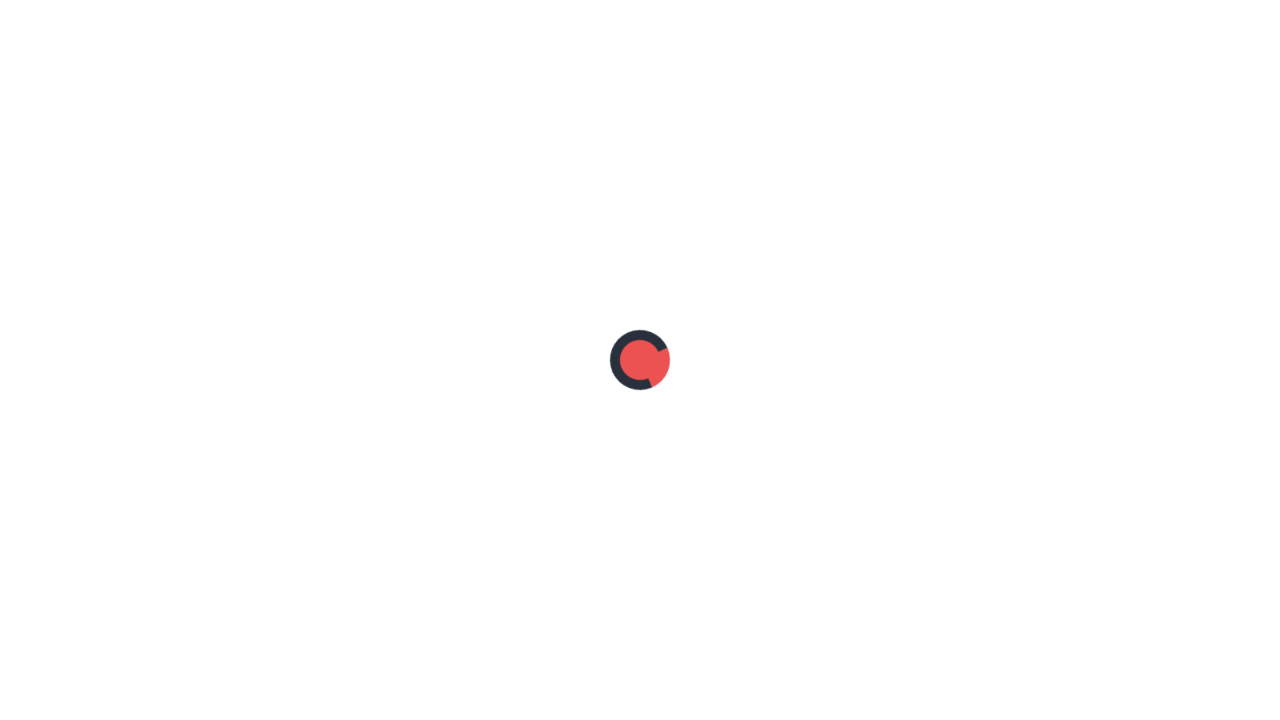

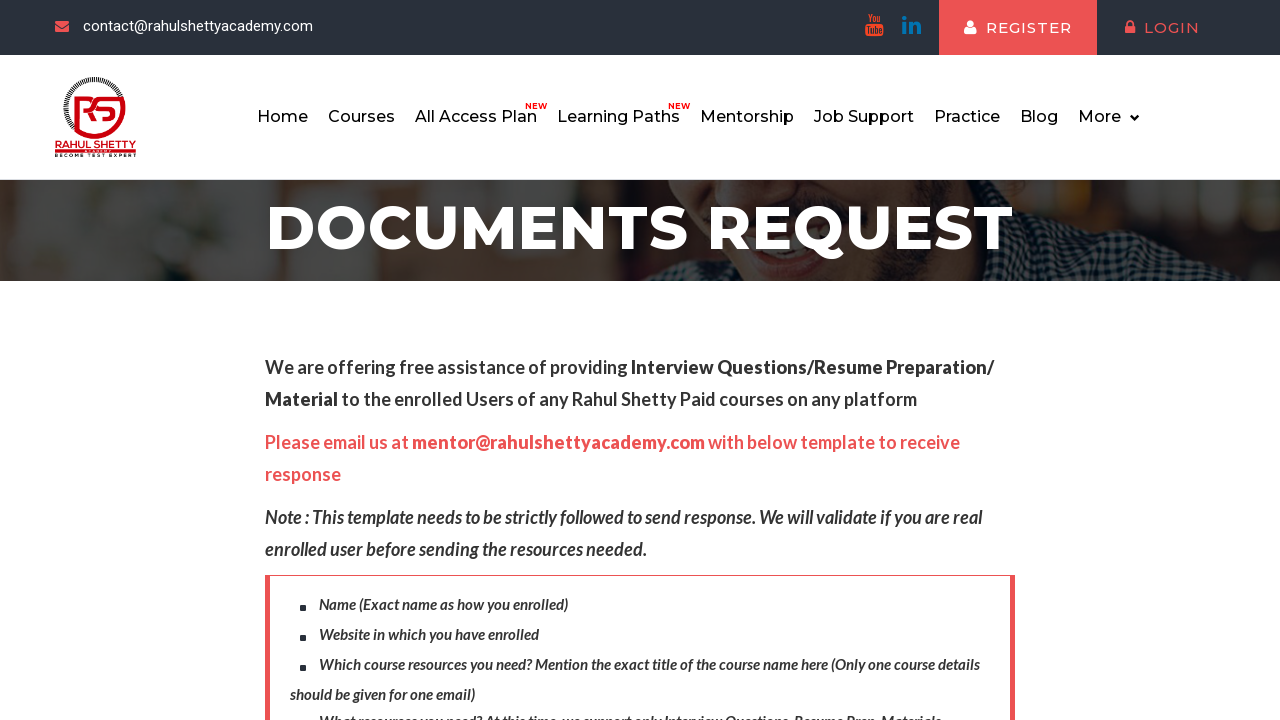